Tests modal dialog functionality by opening a modal and closing it using JavaScript execution

Starting URL: https://formy-project.herokuapp.com/modal

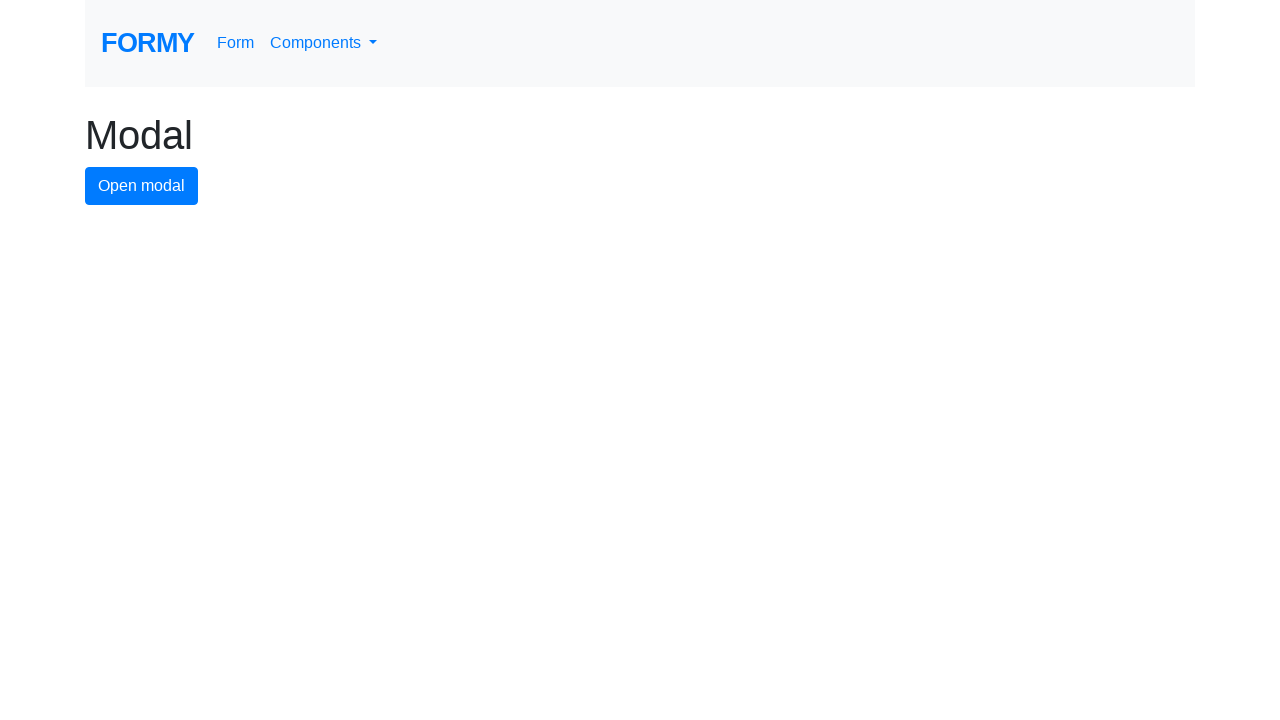

Clicked modal button to open modal dialog at (142, 186) on #modal-button
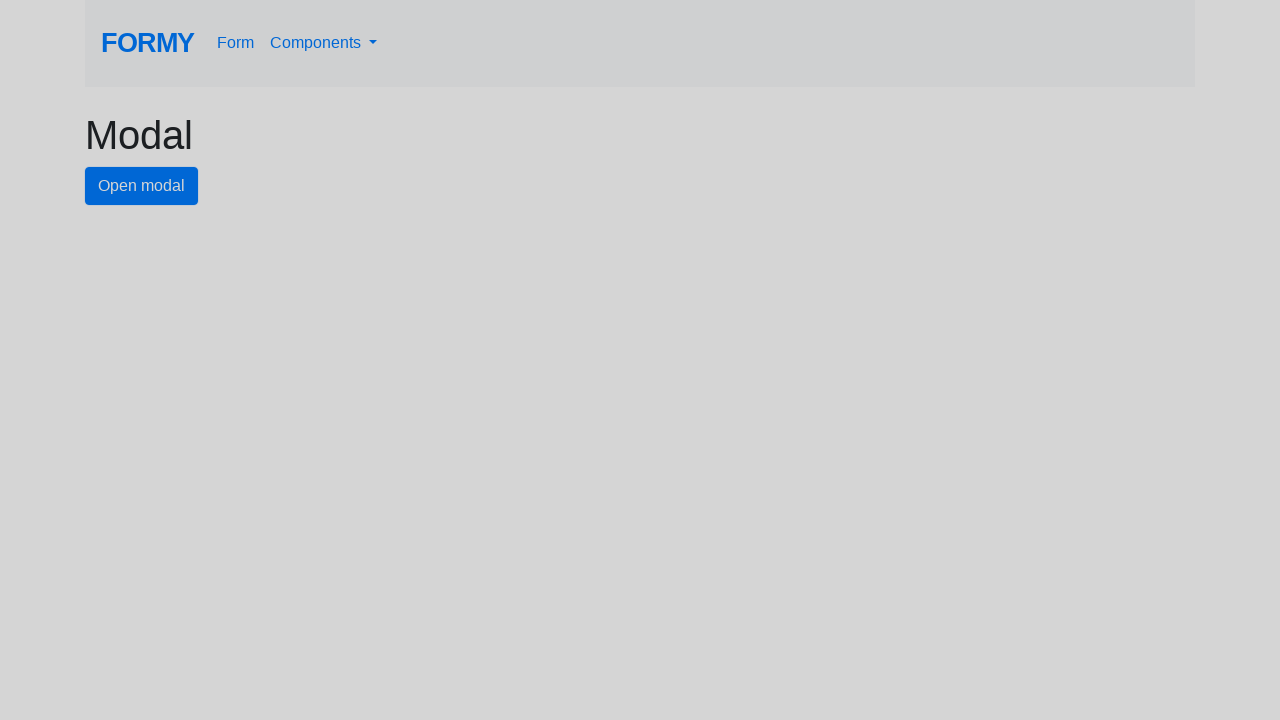

Modal dialog opened and close button is visible
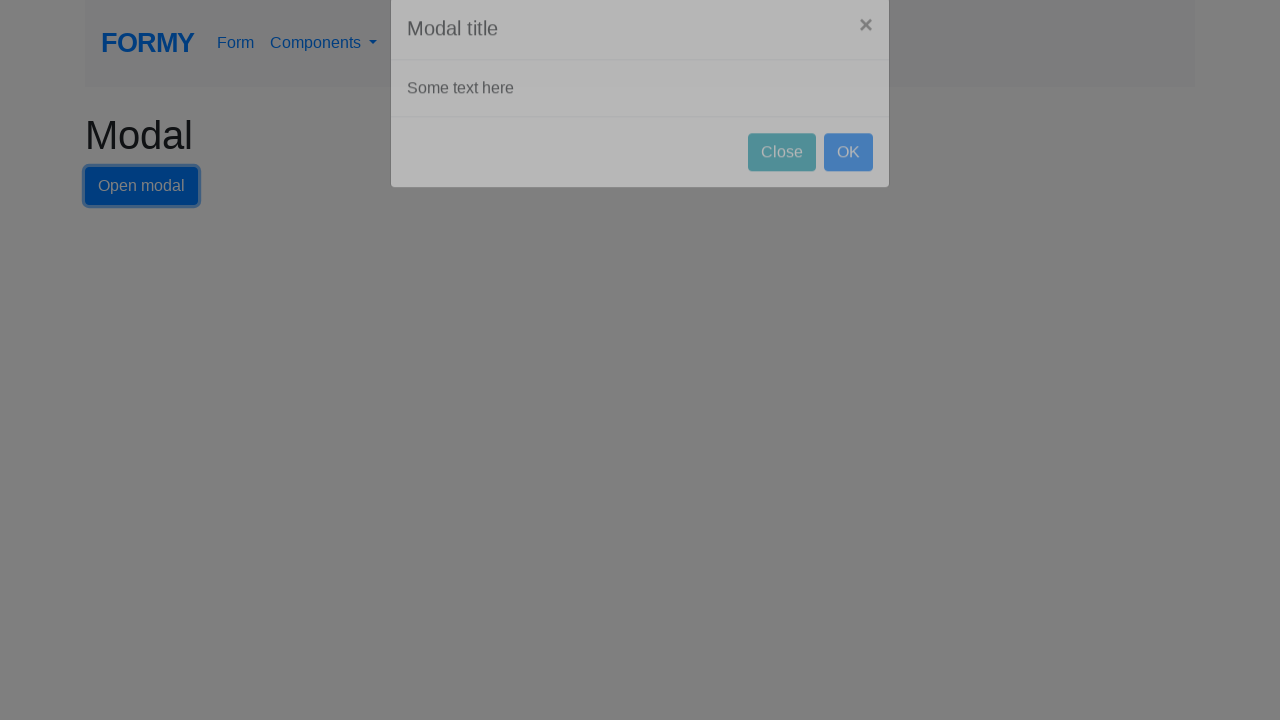

Executed JavaScript to close modal dialog via close button
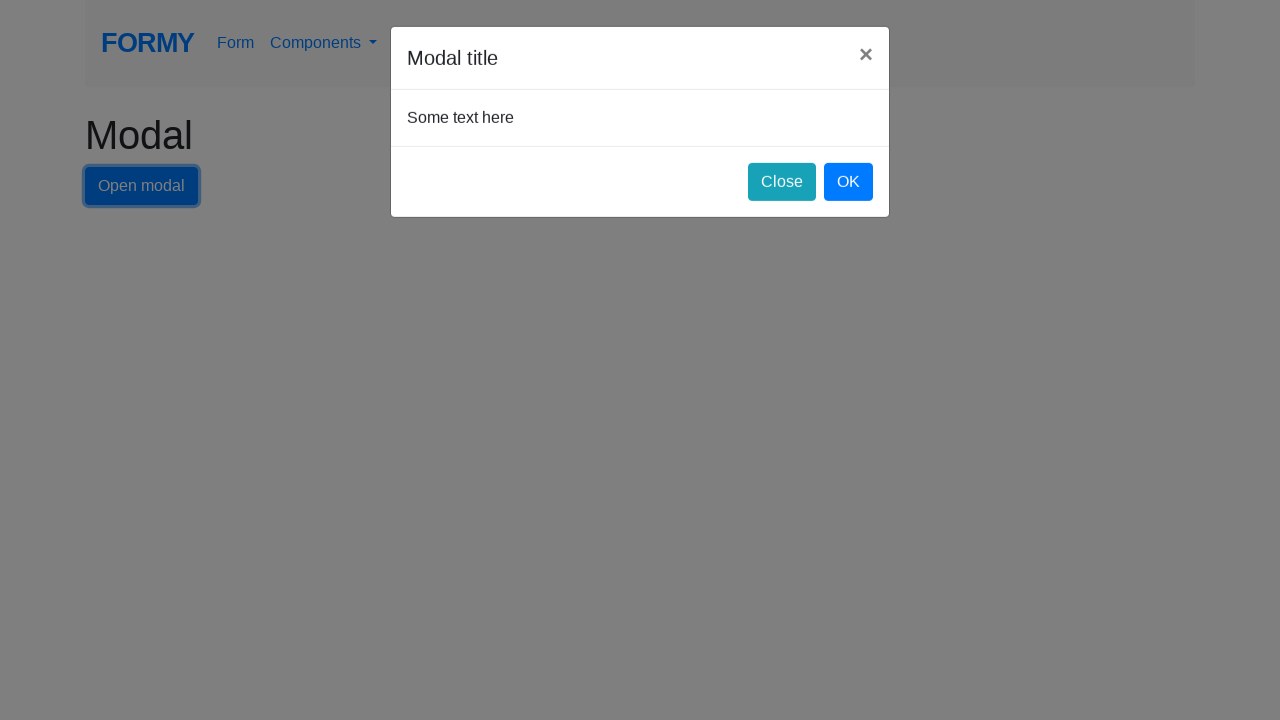

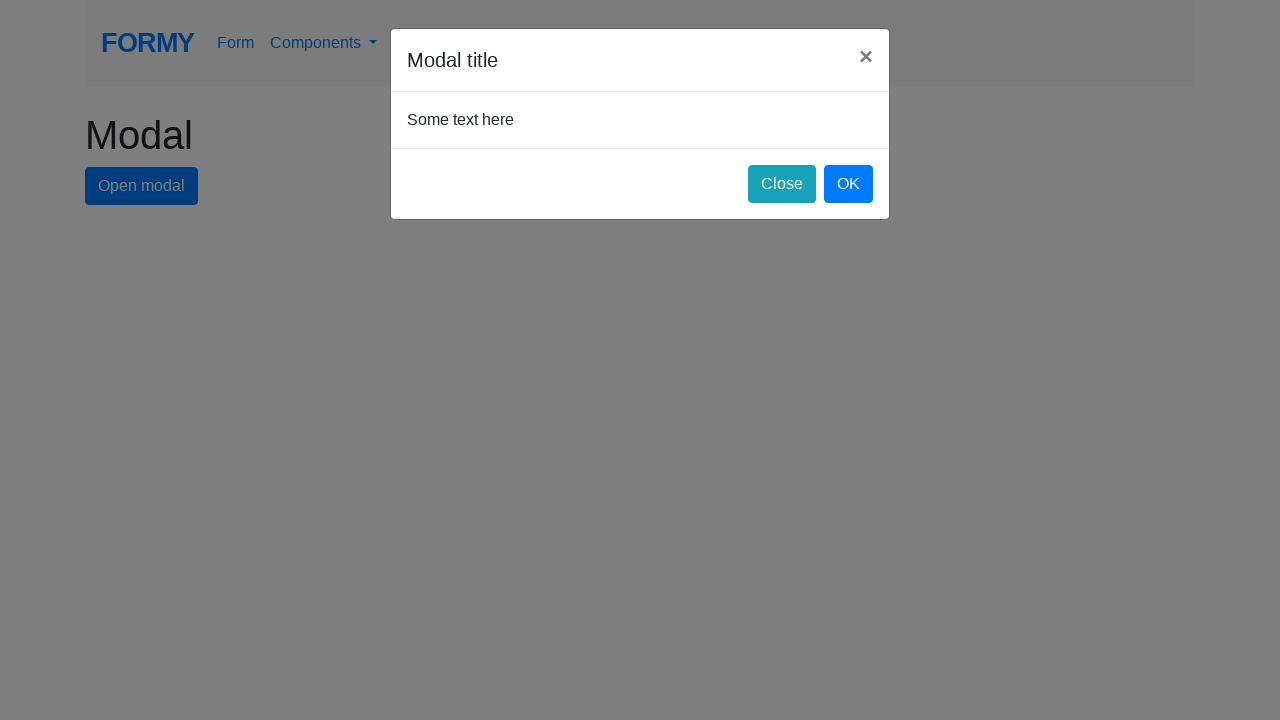